Navigates to the dropdown page and verifies that the dropdown contains the expected options: placeholder text, Option 1, and Option 2

Starting URL: https://the-internet.herokuapp.com/

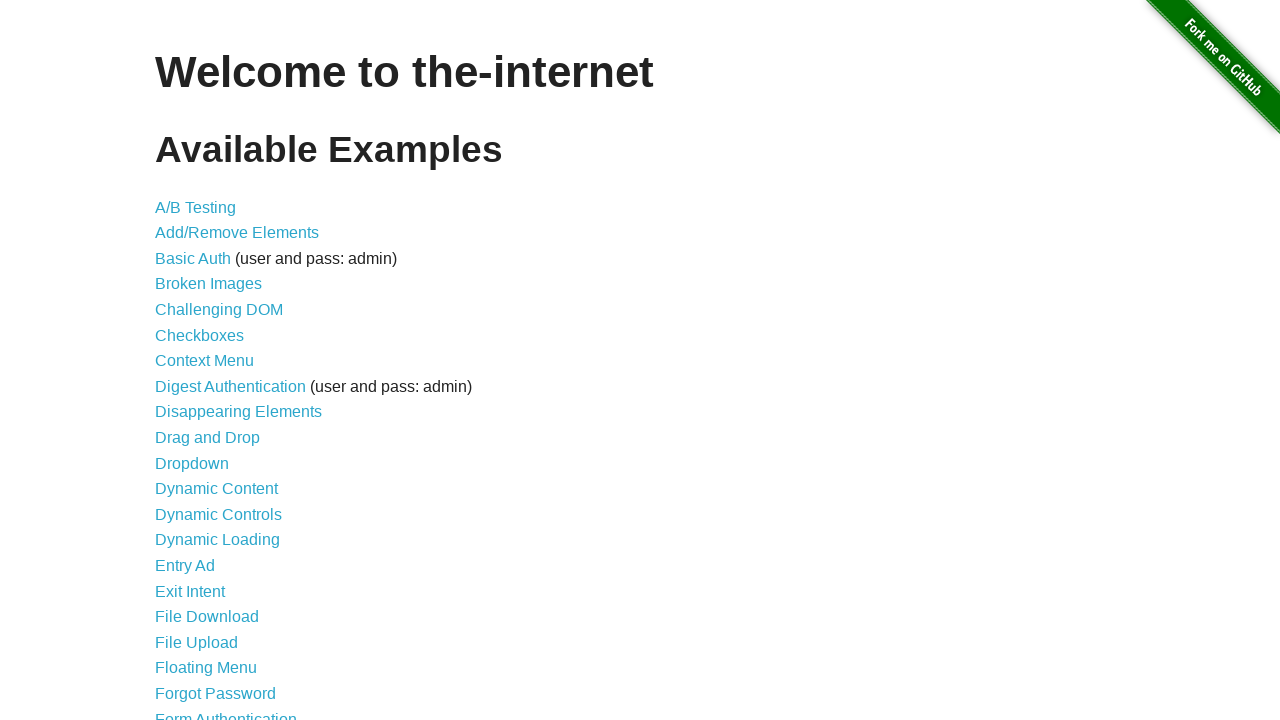

Clicked on the Dropdown link in the main menu at (192, 463) on a[href='/dropdown']
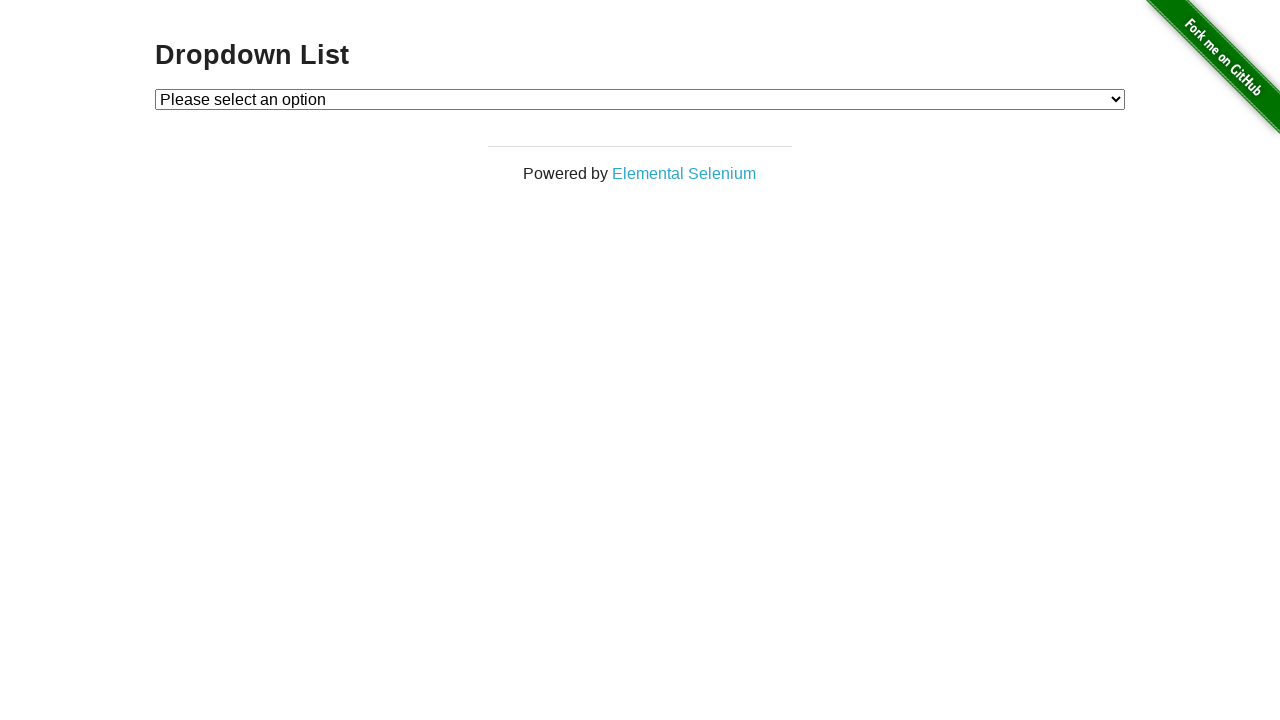

Dropdown element loaded and became visible
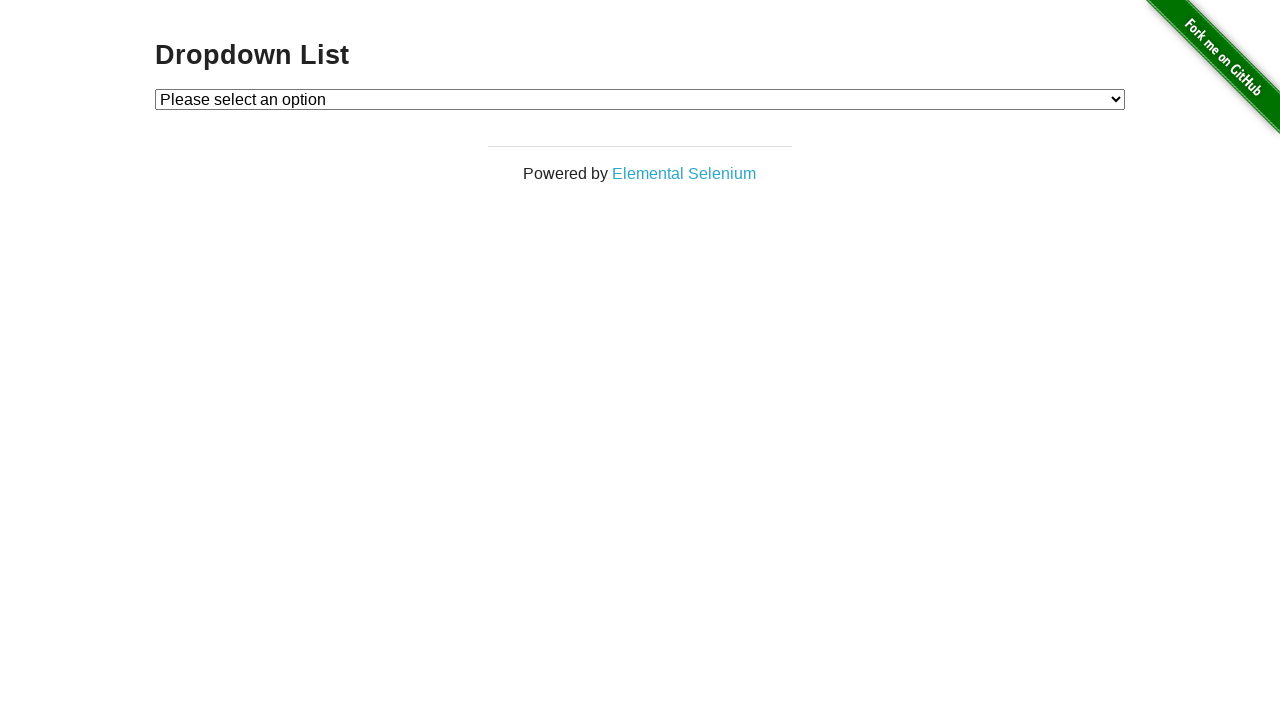

Retrieved all options from the dropdown element
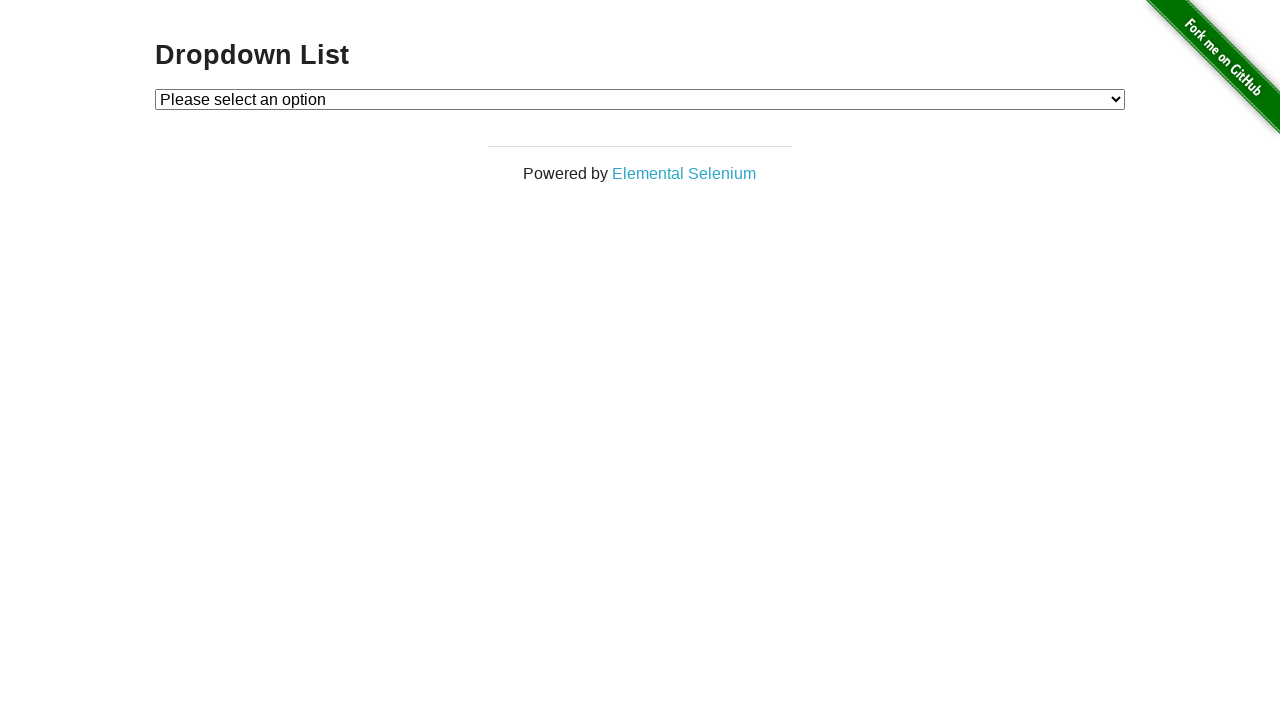

Verified that dropdown contains expected options: placeholder text, Option 1, and Option 2
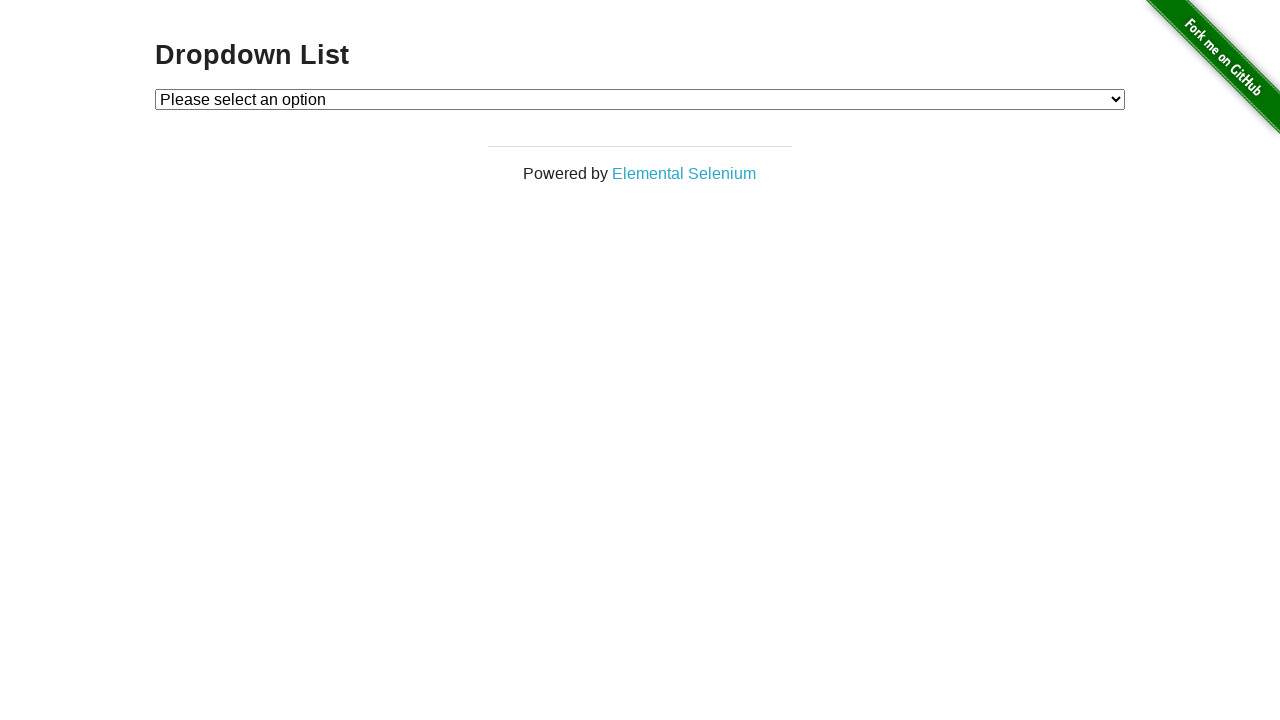

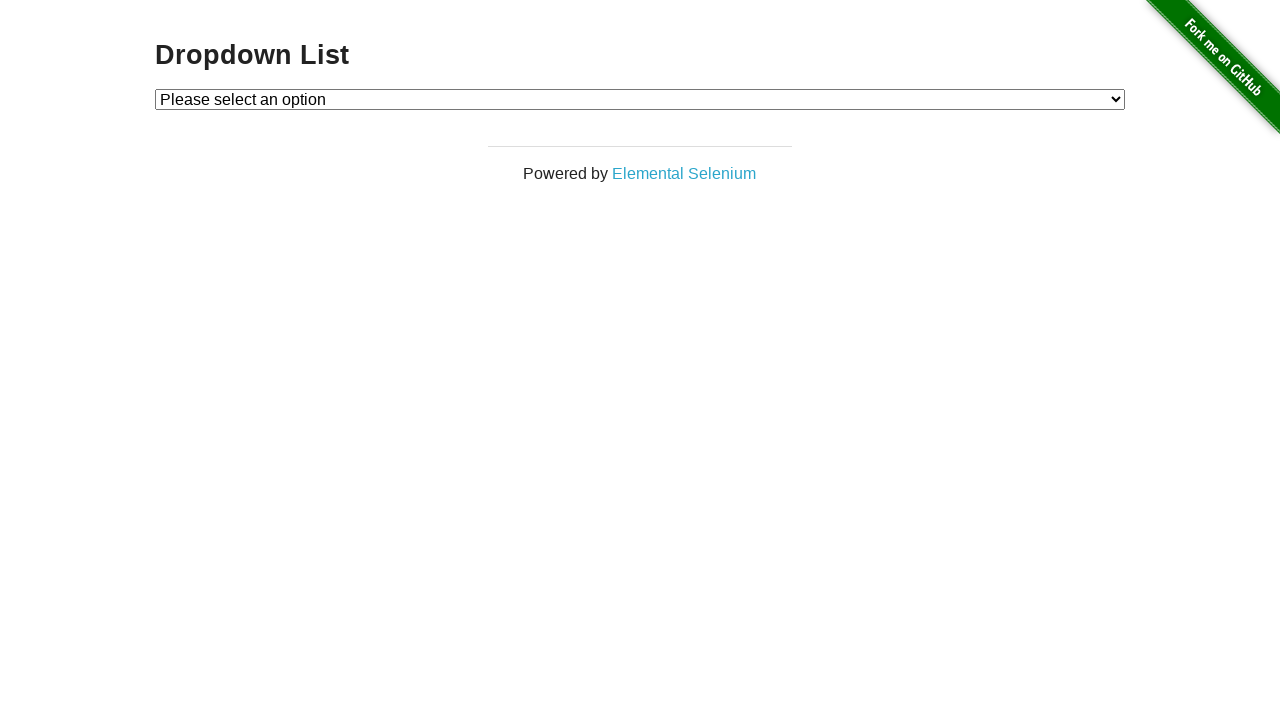